Tests text input functionality by entering text in an input field and clicking a button that updates its label to match the entered text

Starting URL: http://uitestingplayground.com/textinput

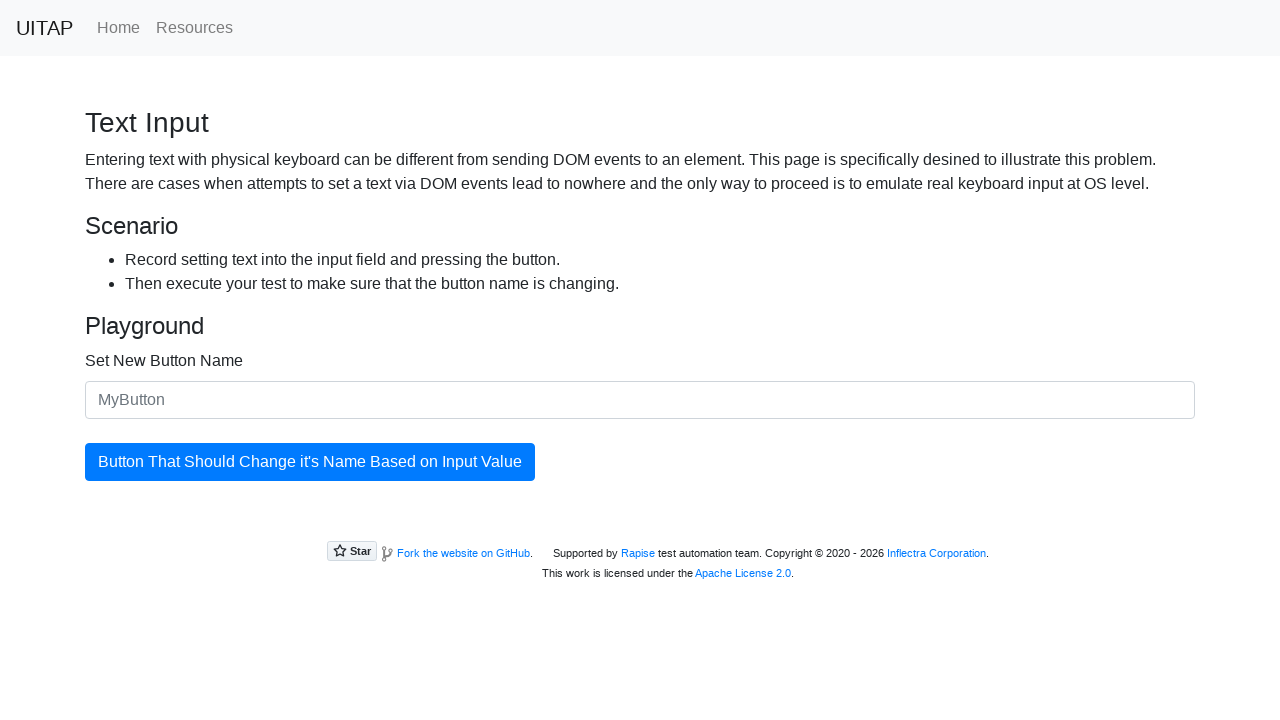

Filled input field with 'SkyPro' on #newButtonName
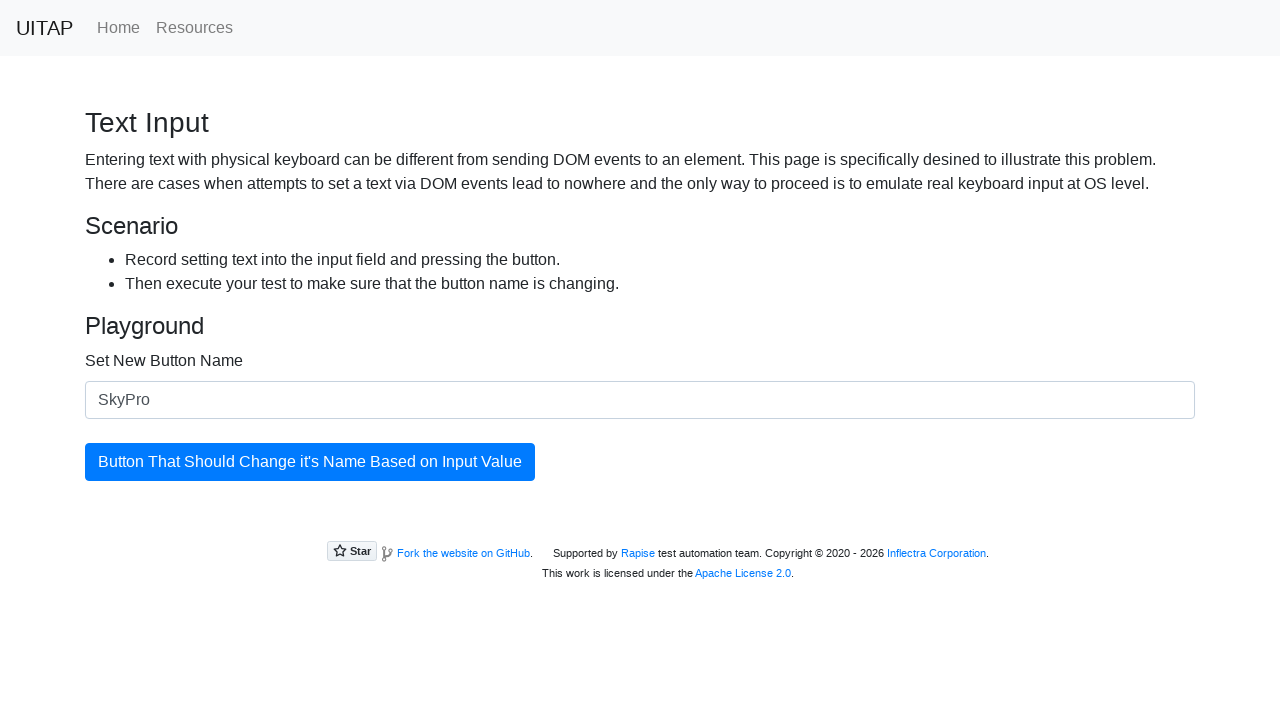

Clicked button to update its label at (310, 462) on #updatingButton
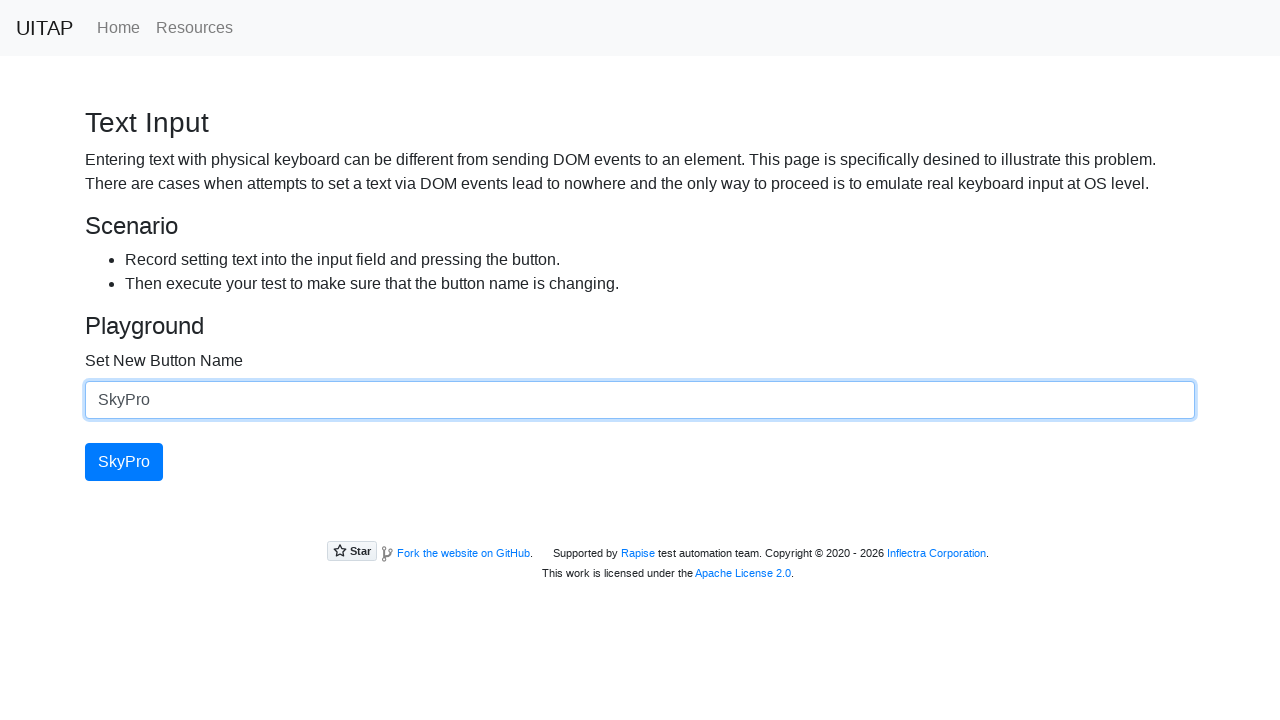

Button updated with text matching input field
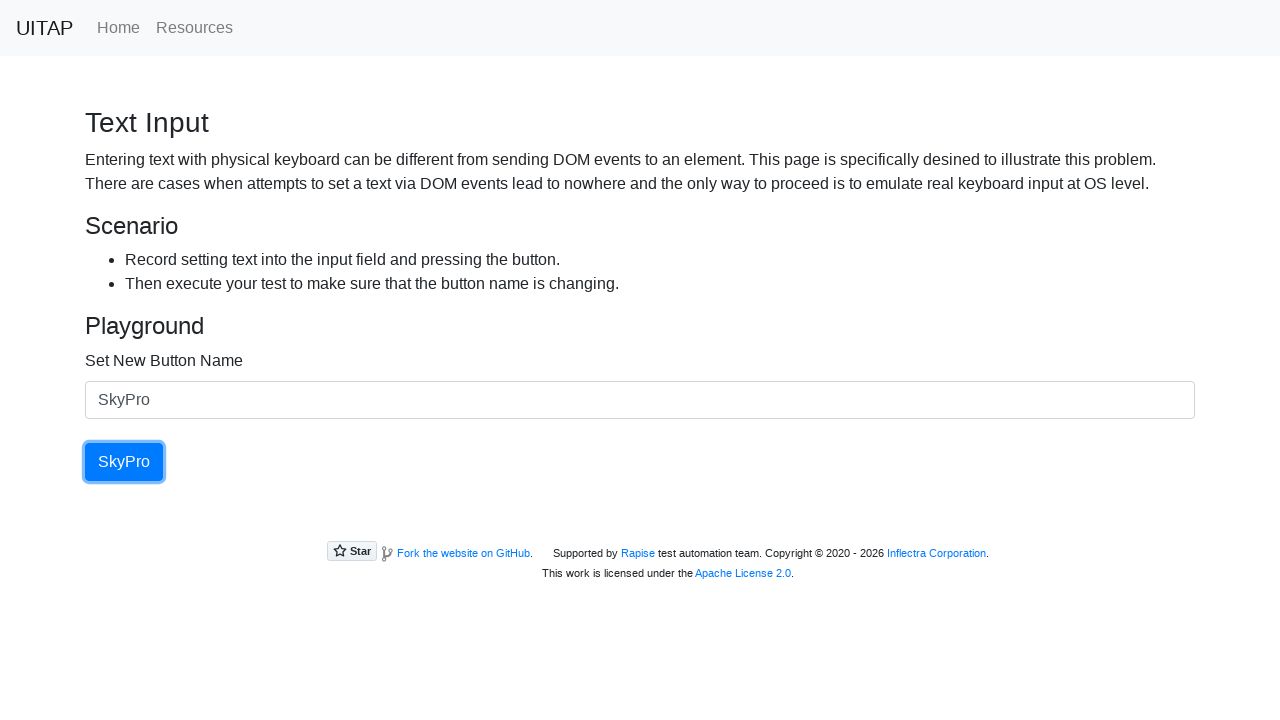

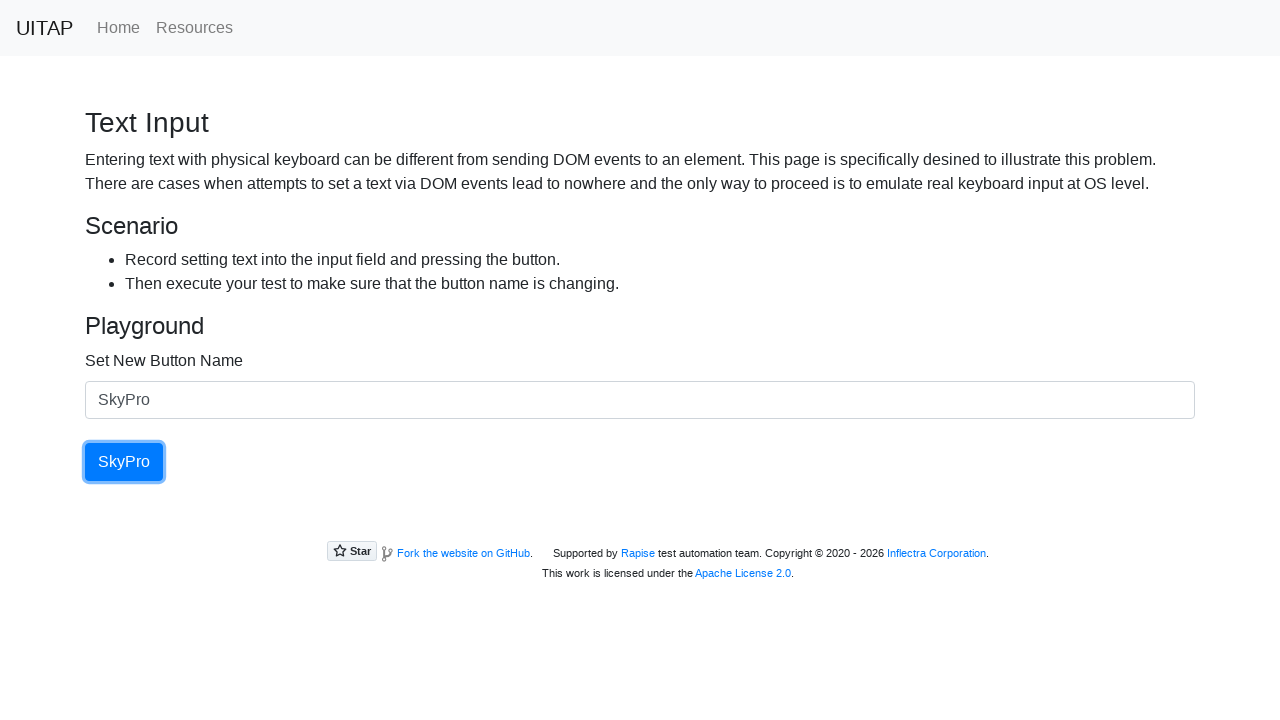